Tests a form that requires calculating the sum of two displayed numbers and selecting the result from a dropdown menu before submitting

Starting URL: https://suninjuly.github.io/selects1.html

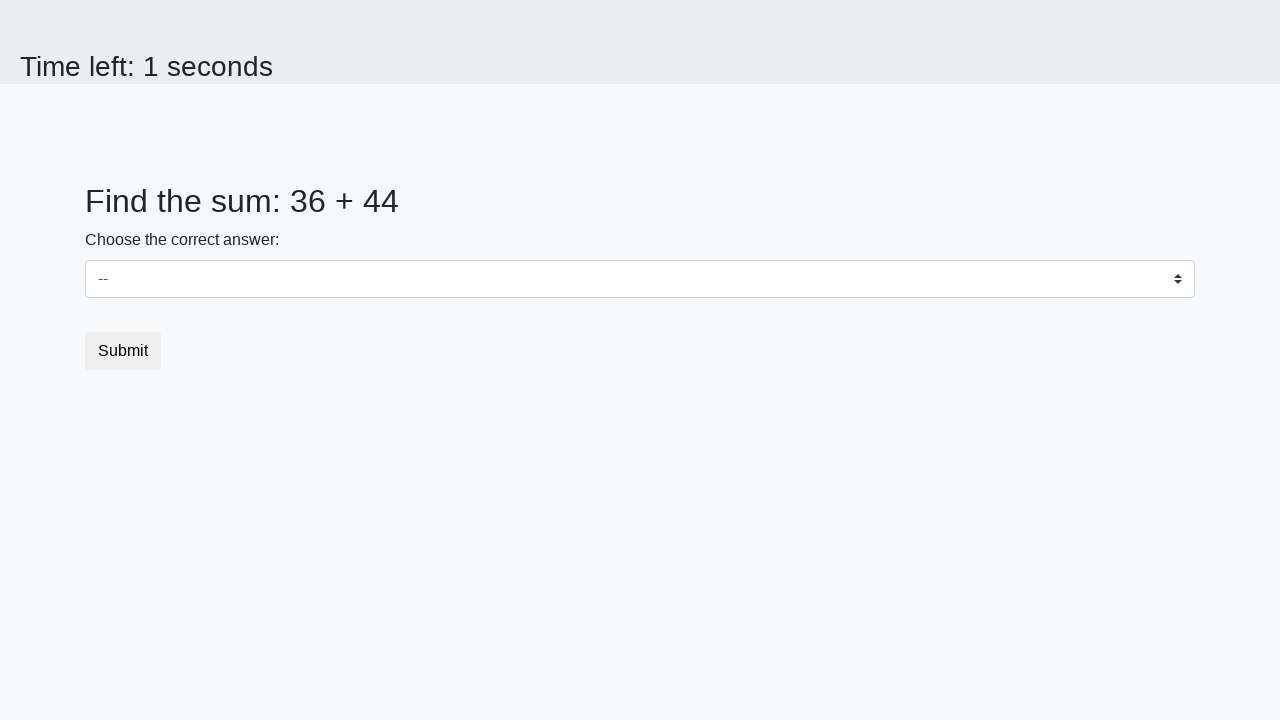

Retrieved first number from #num1 element
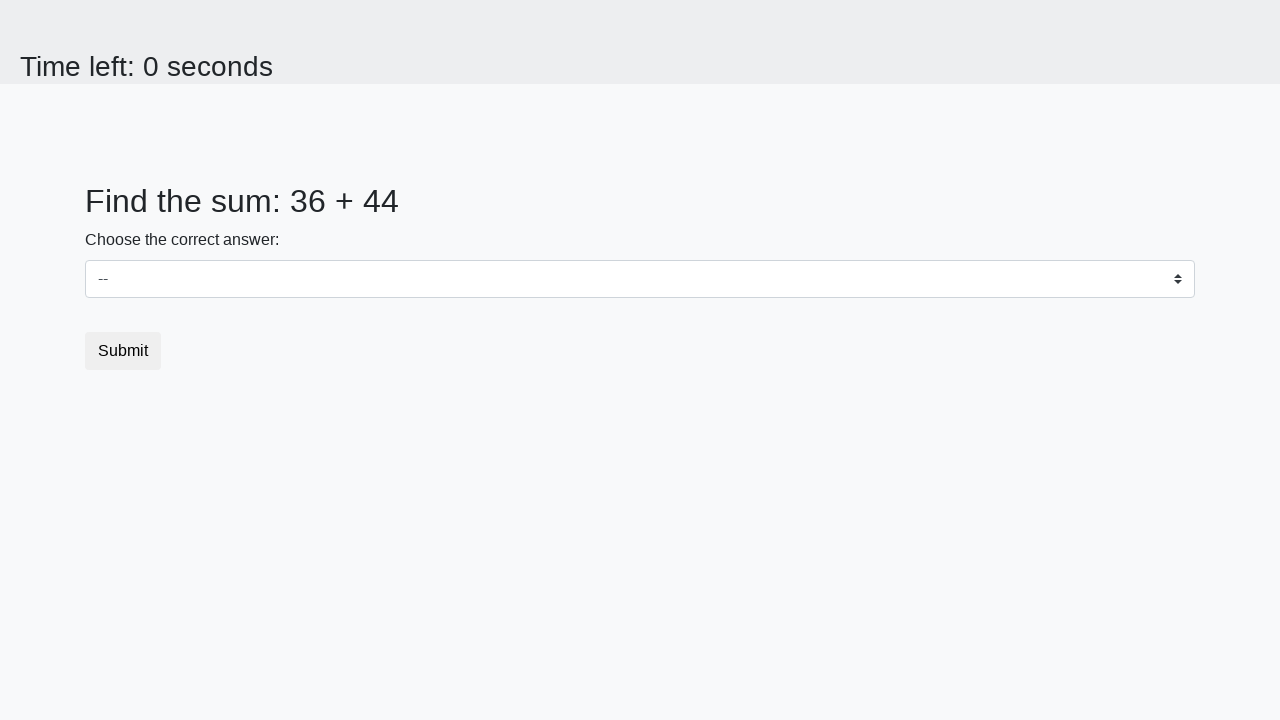

Retrieved second number from #num2 element
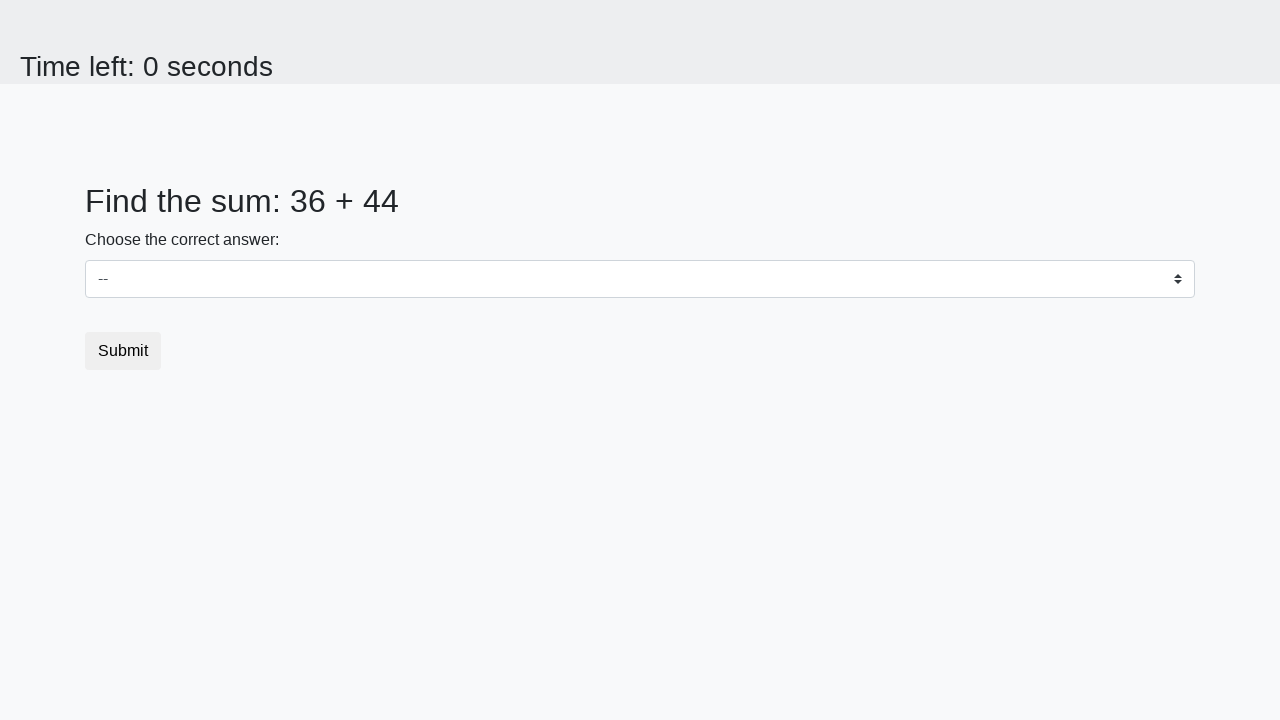

Calculated sum: 36 + 44 = 80
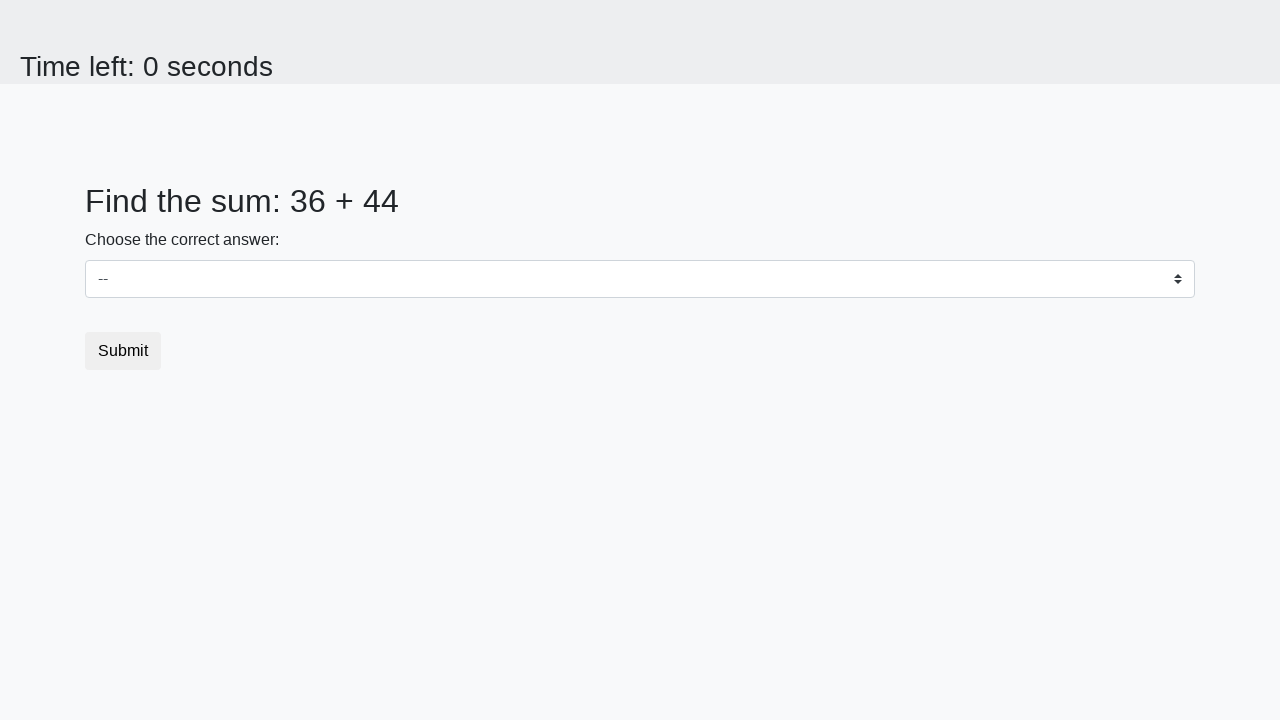

Selected calculated sum 80 from dropdown menu on select
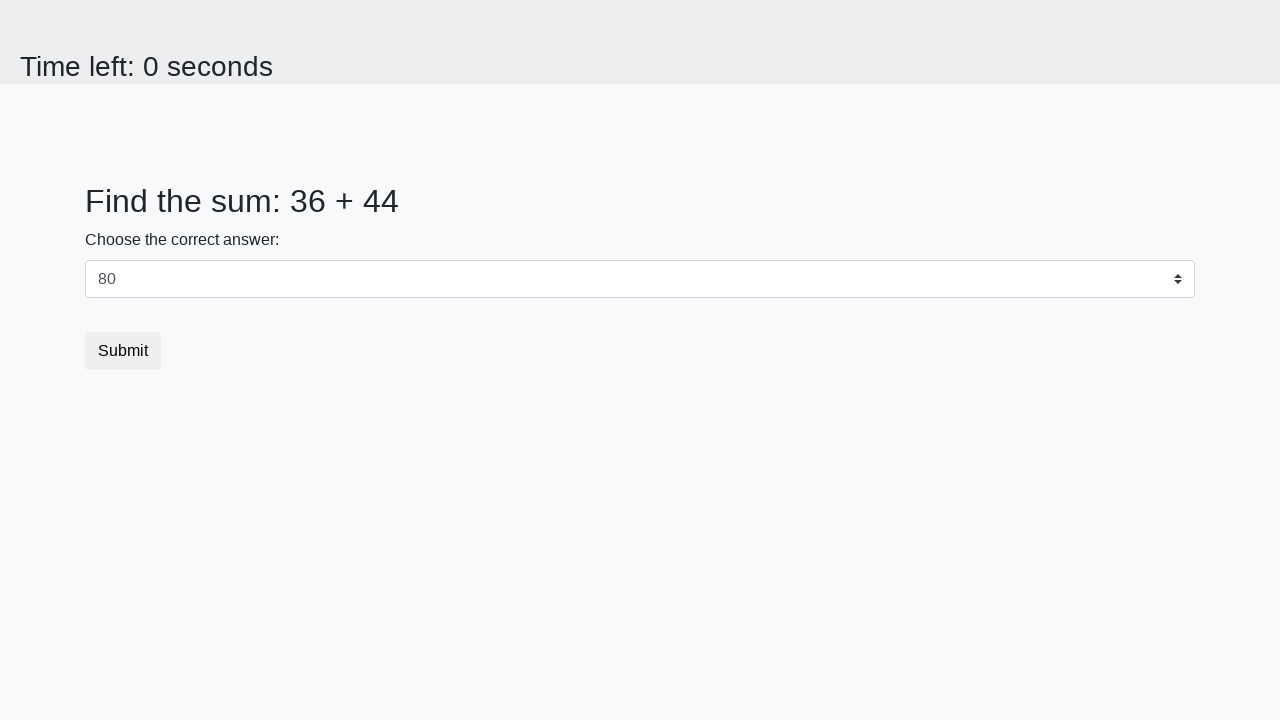

Clicked submit button to submit the form at (123, 351) on button.btn
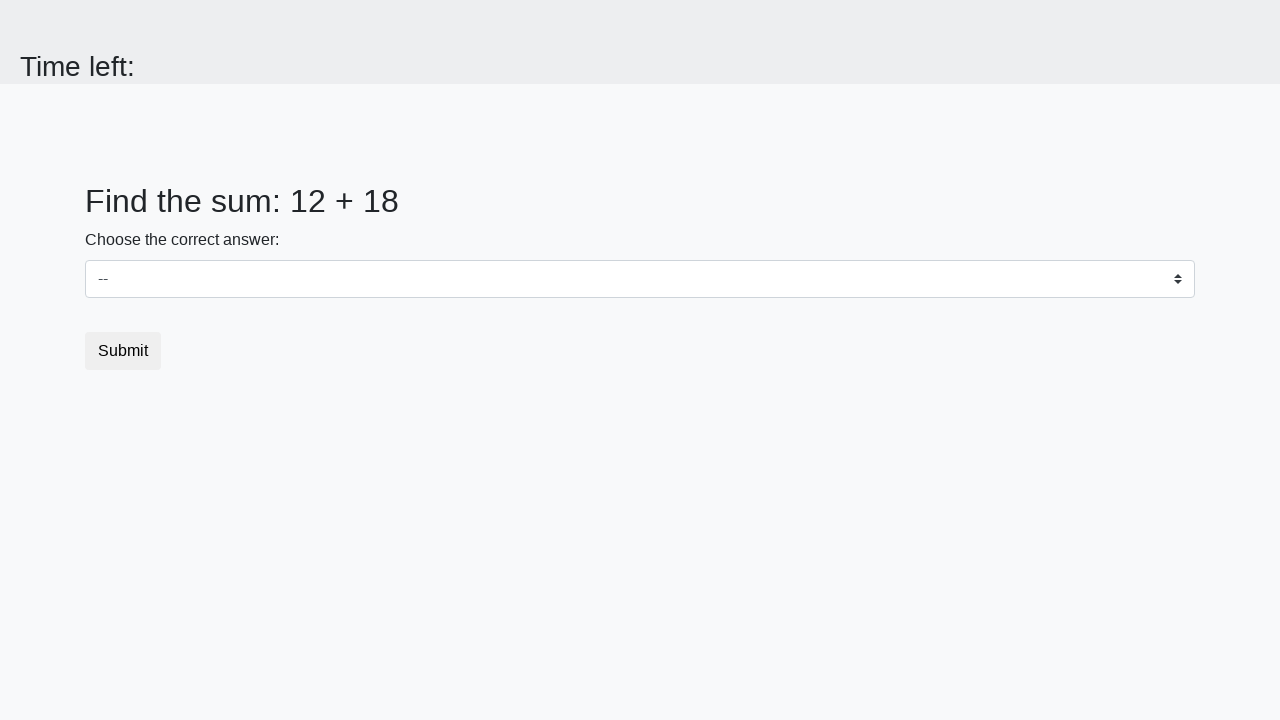

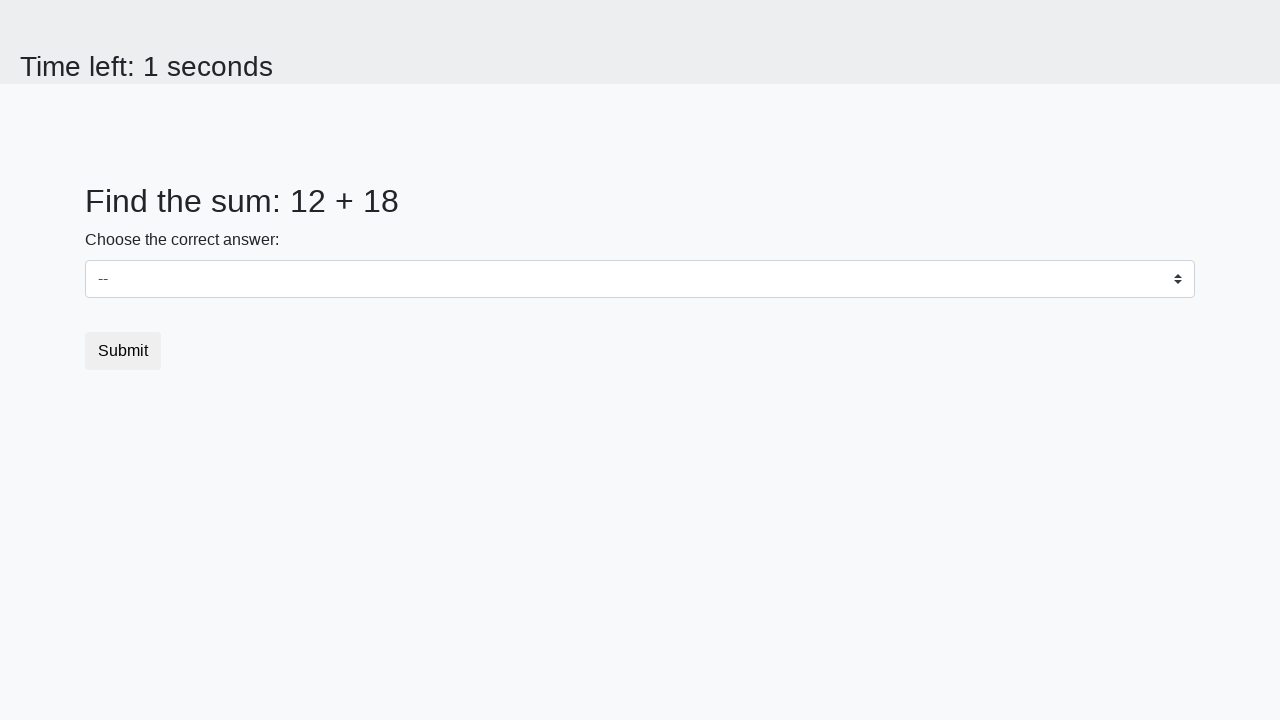